Tests a dynamic loading page by clicking a Start button and waiting for the "Hello World" finish text to appear after a loading bar completes.

Starting URL: http://the-internet.herokuapp.com/dynamic_loading/2

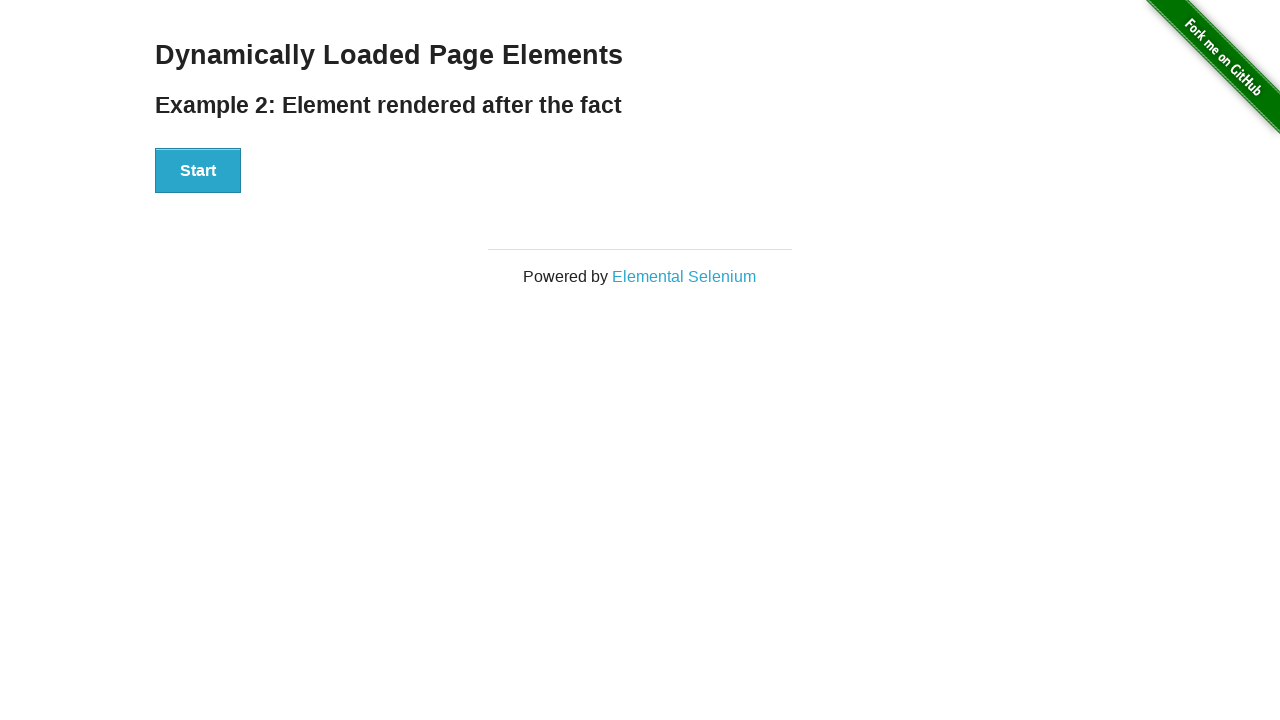

Clicked the Start button to trigger dynamic loading at (198, 171) on #start button
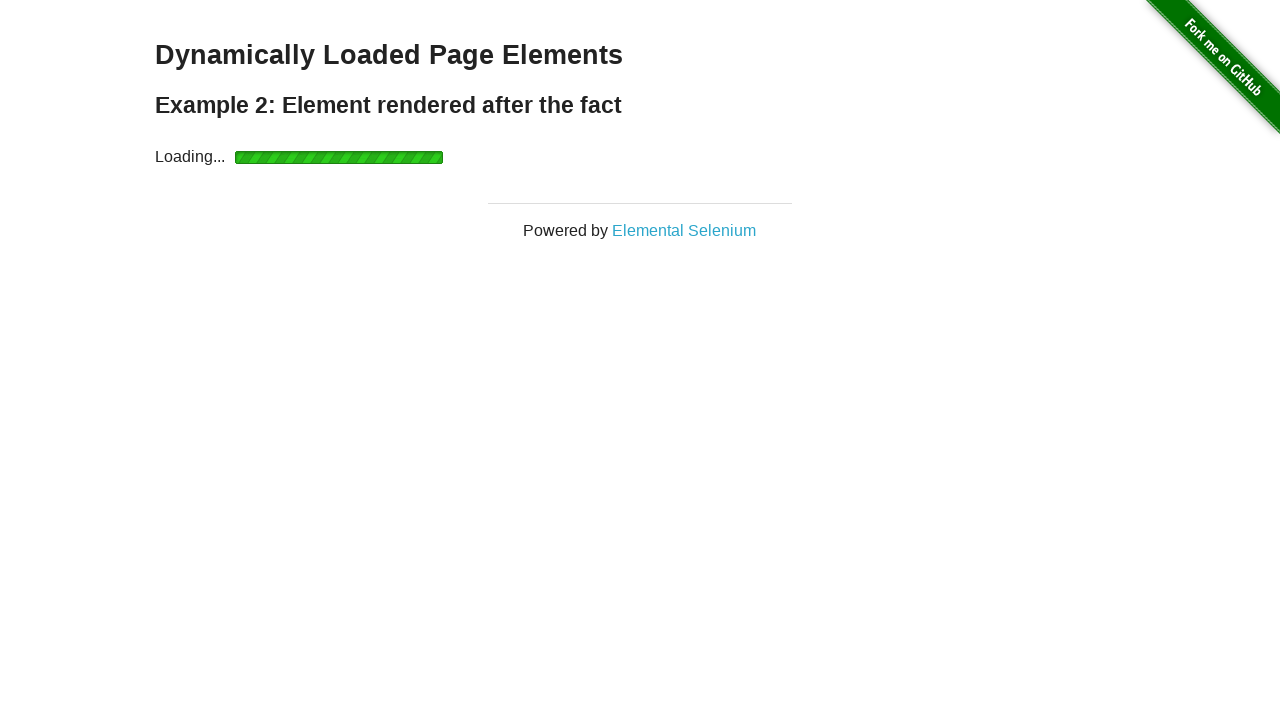

Waited for finish element to become visible after loading bar completed
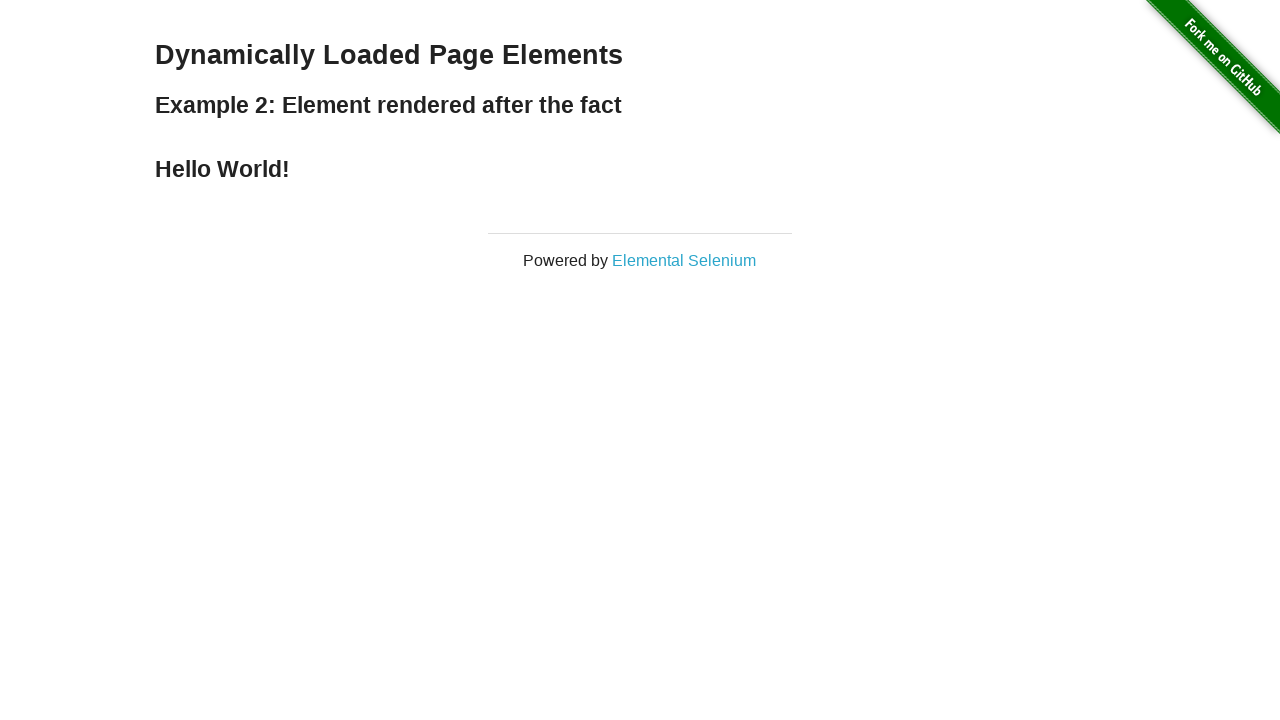

Verified 'Hello World' finish text is displayed
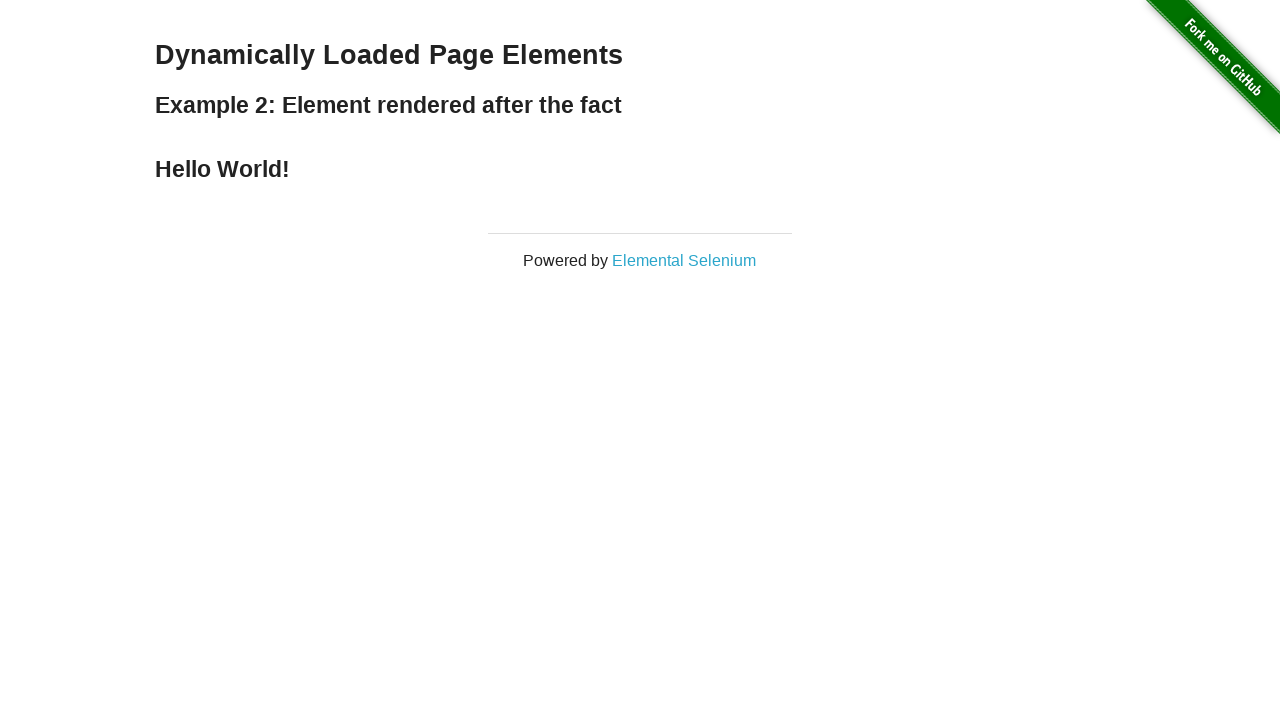

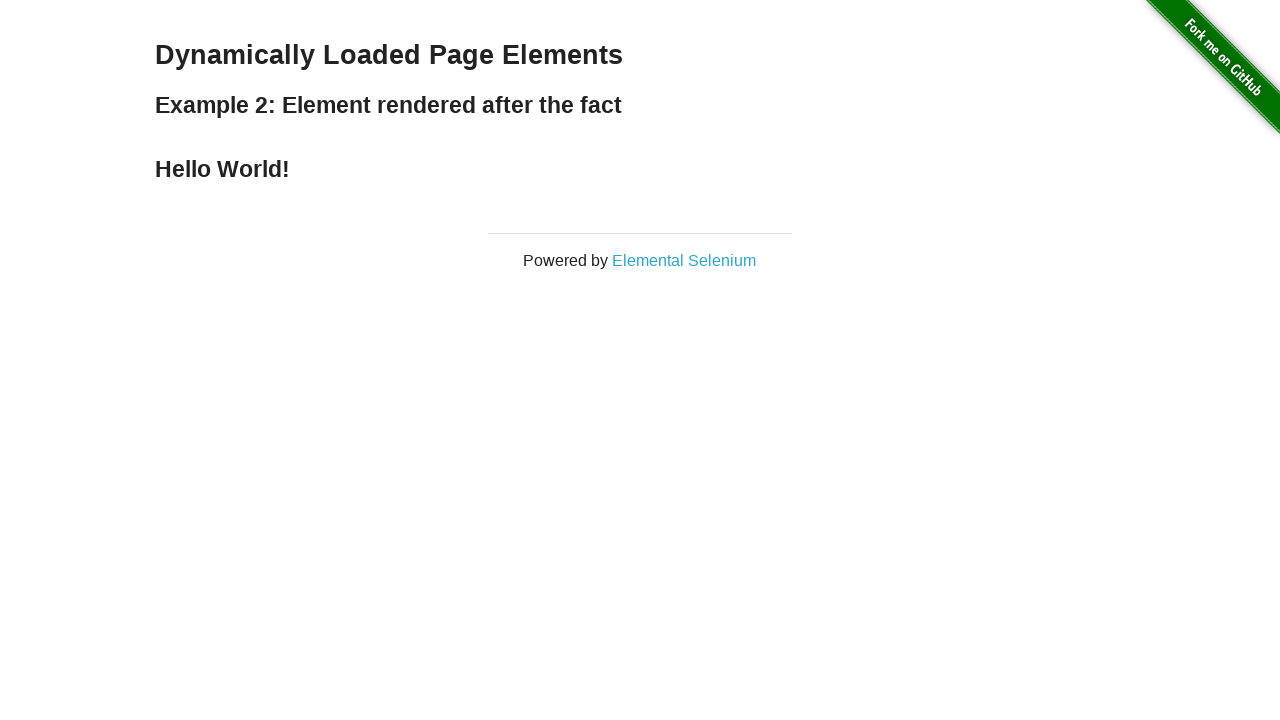